Tests JavaScript alert and confirm dialog handling by filling a name field, triggering an alert and accepting it, then triggering a confirm dialog and dismissing it.

Starting URL: https://rahulshettyacademy.com/AutomationPractice/

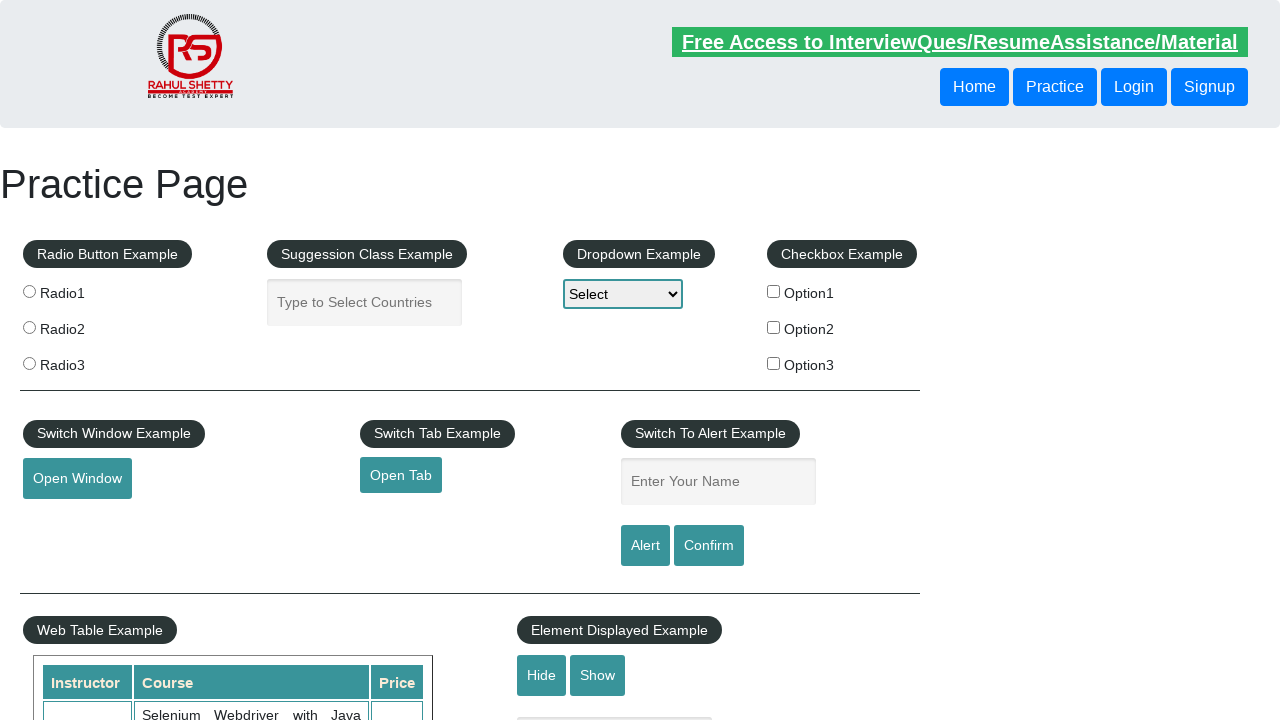

Filled name field with 'Test' on input#name
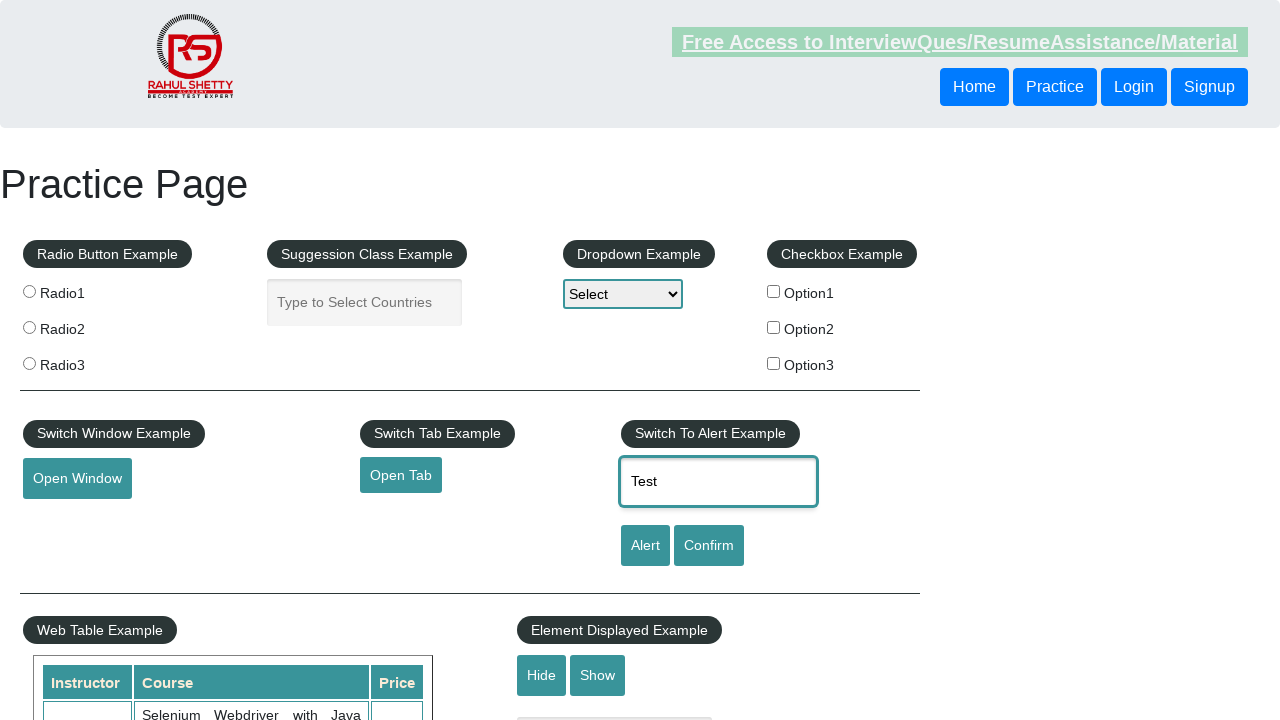

Clicked alert button to trigger alert dialog at (645, 546) on input#alertbtn
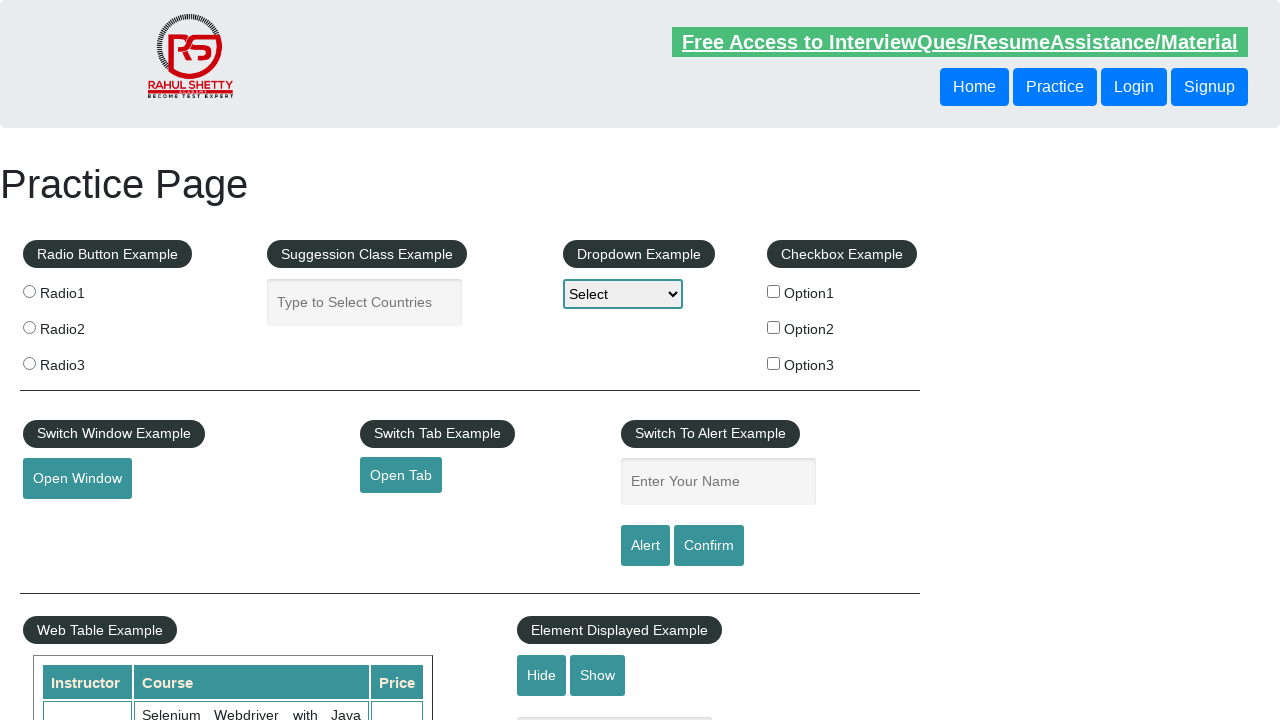

Set up handler to accept alert dialog
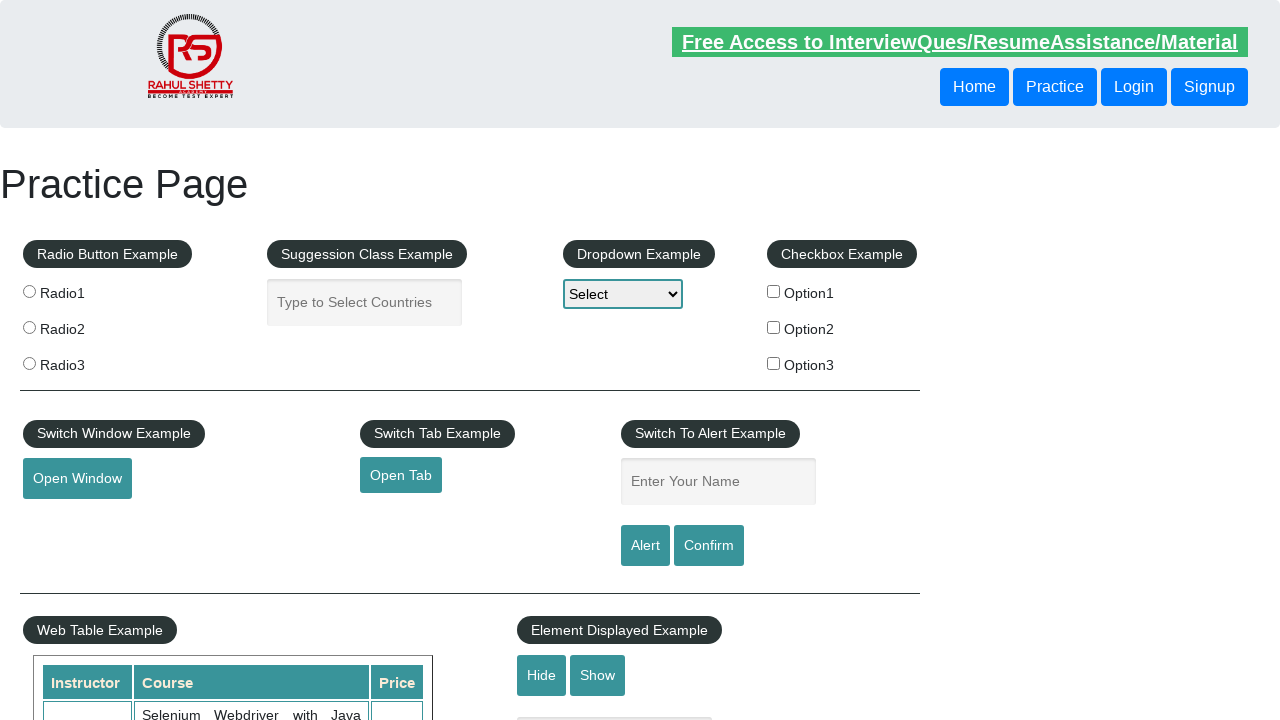

Waited for alert dialog to be processed
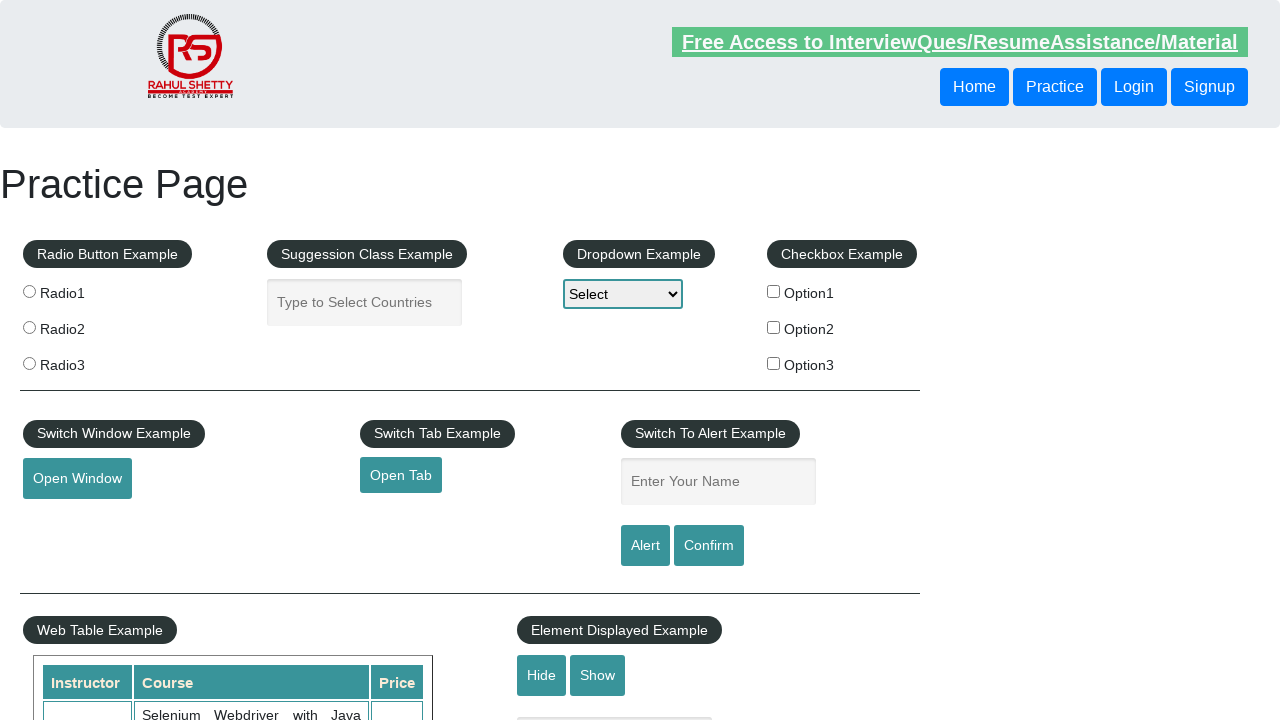

Filled name field with 'Testing' on input#name
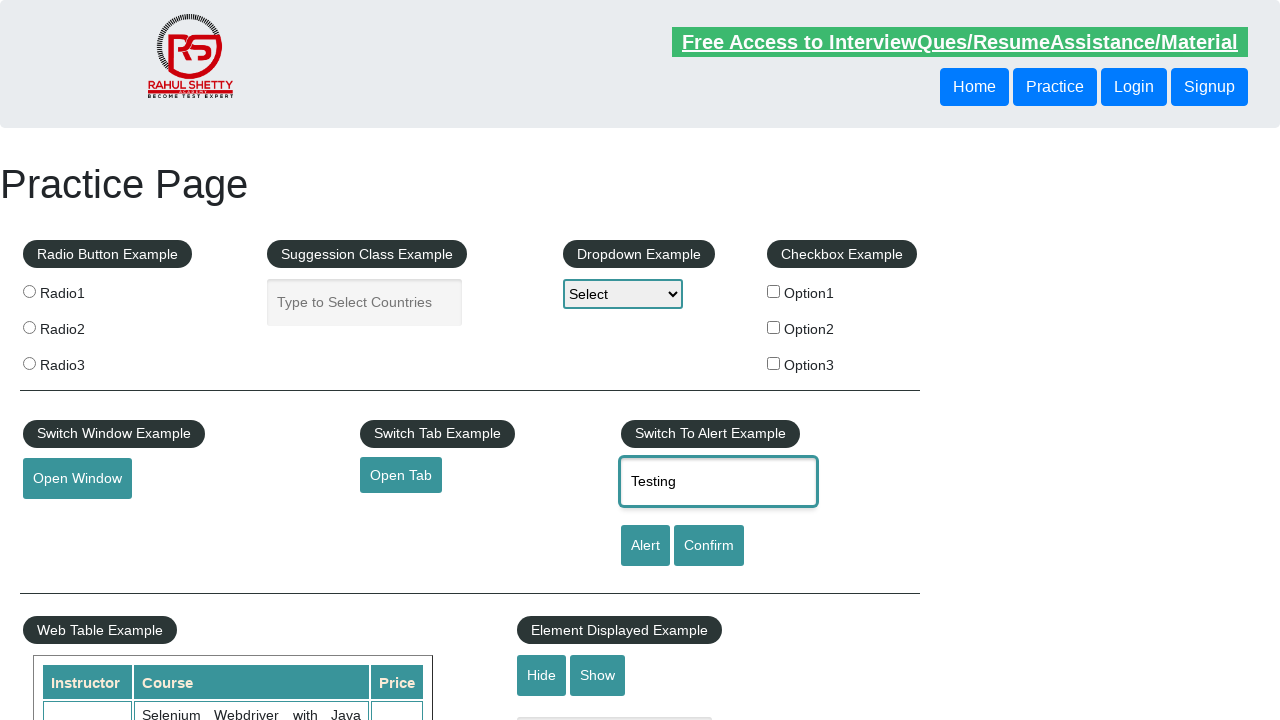

Set up handler to dismiss confirm dialog
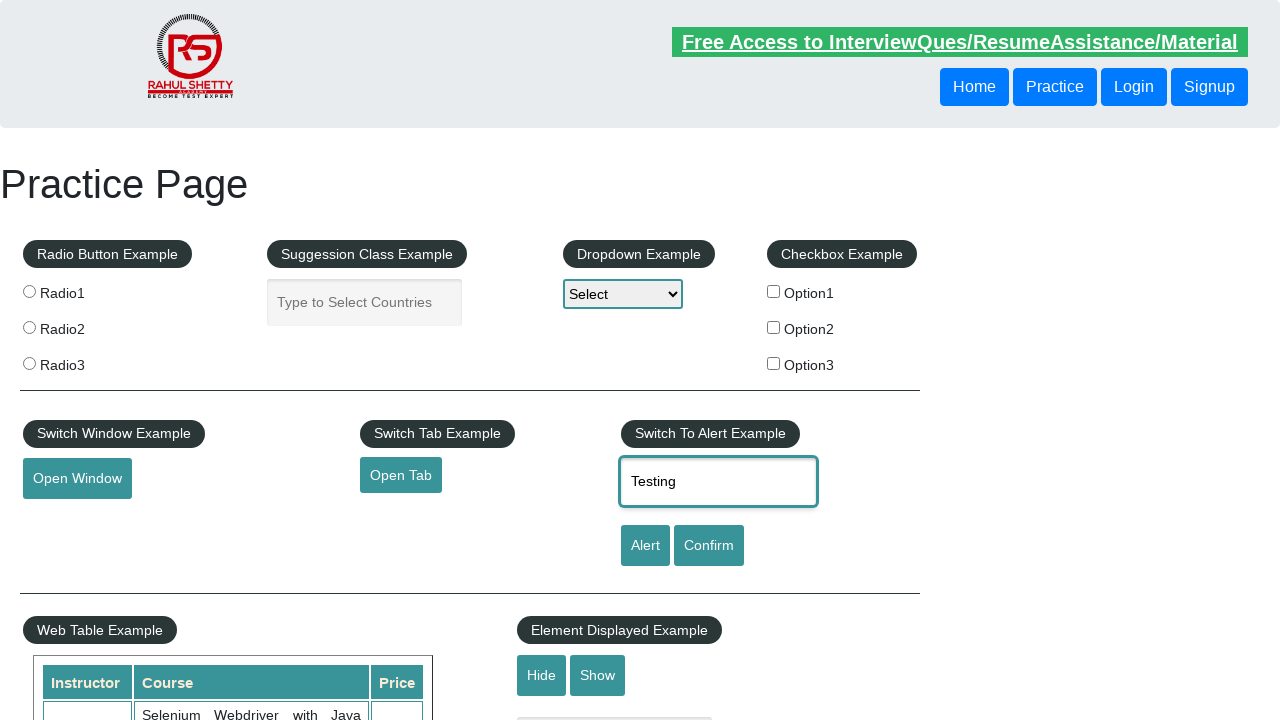

Clicked confirm button to trigger confirm dialog at (709, 546) on input#confirmbtn
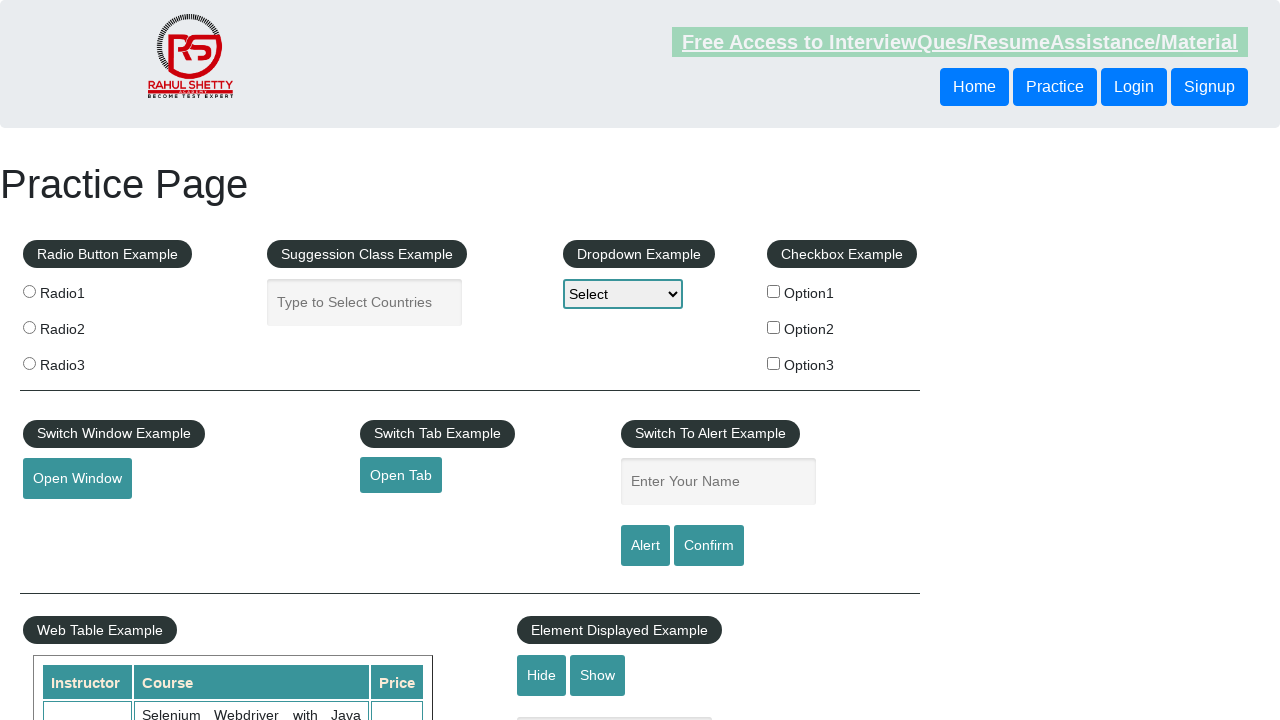

Waited for confirm dialog to be processed and dismissed
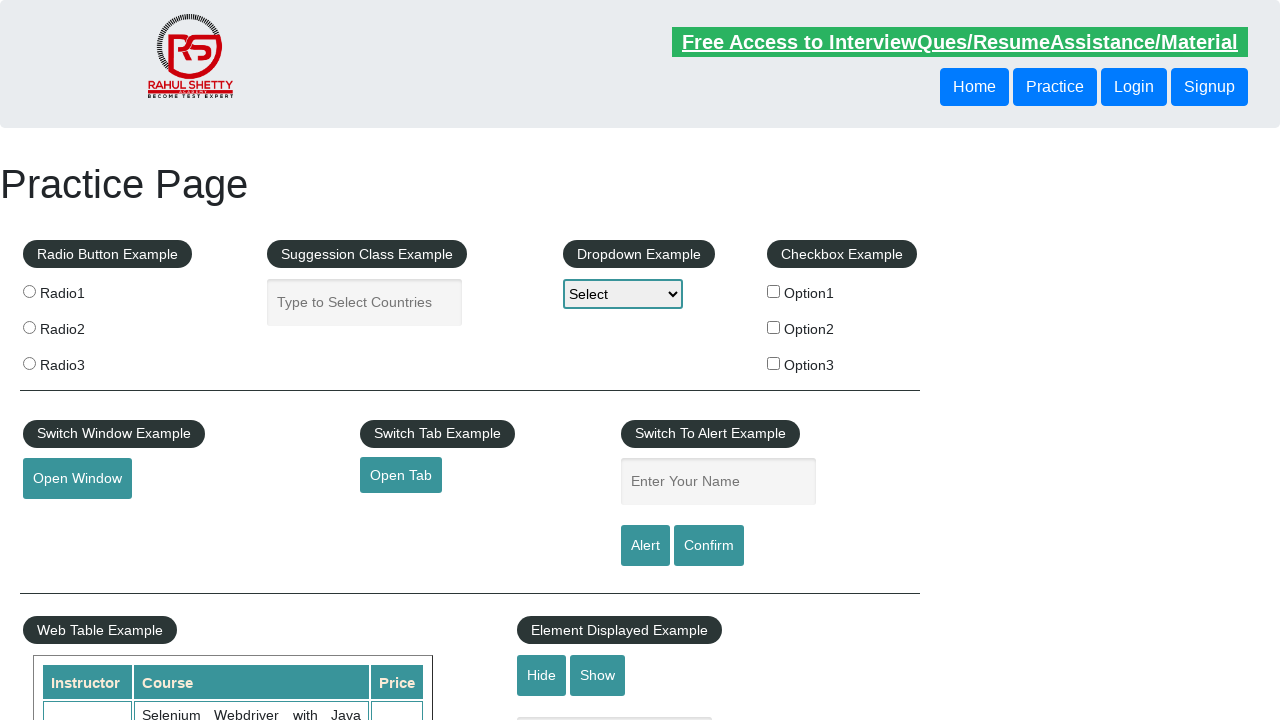

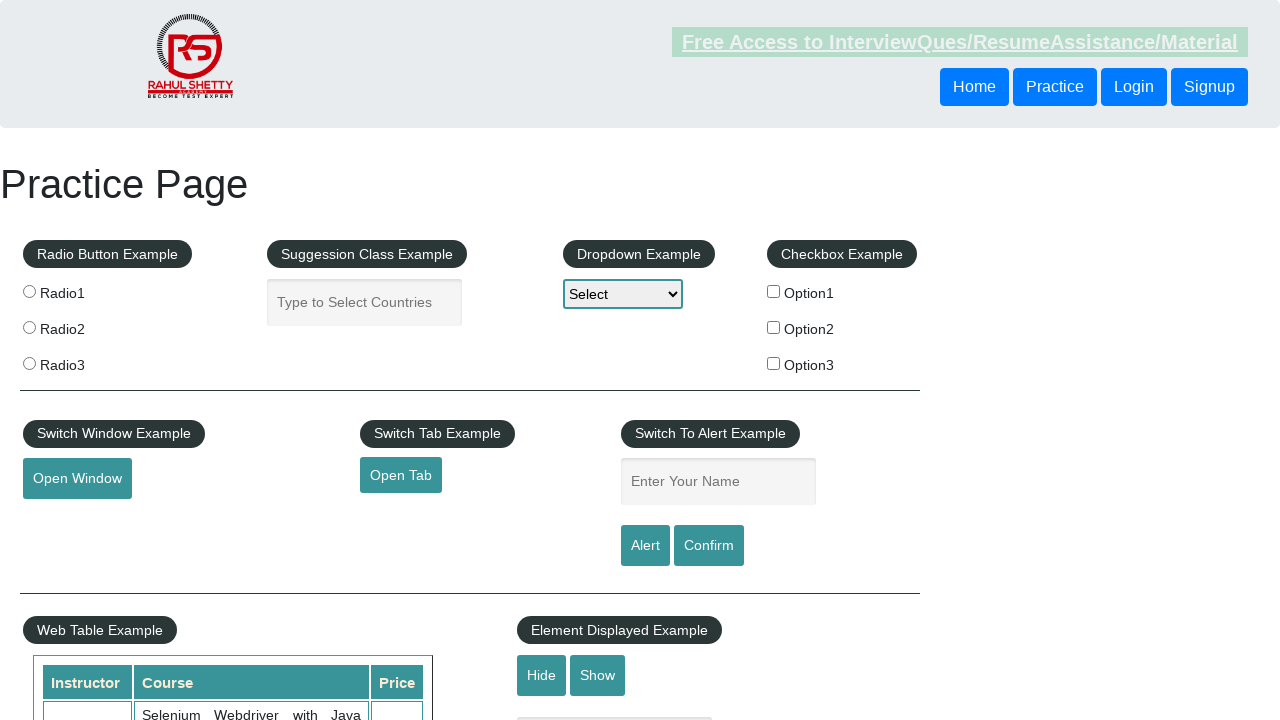